Tests dropdown selection by navigating to the Dropdown page and selecting an option by index from a simple dropdown.

Starting URL: https://practice.cydeo.com/

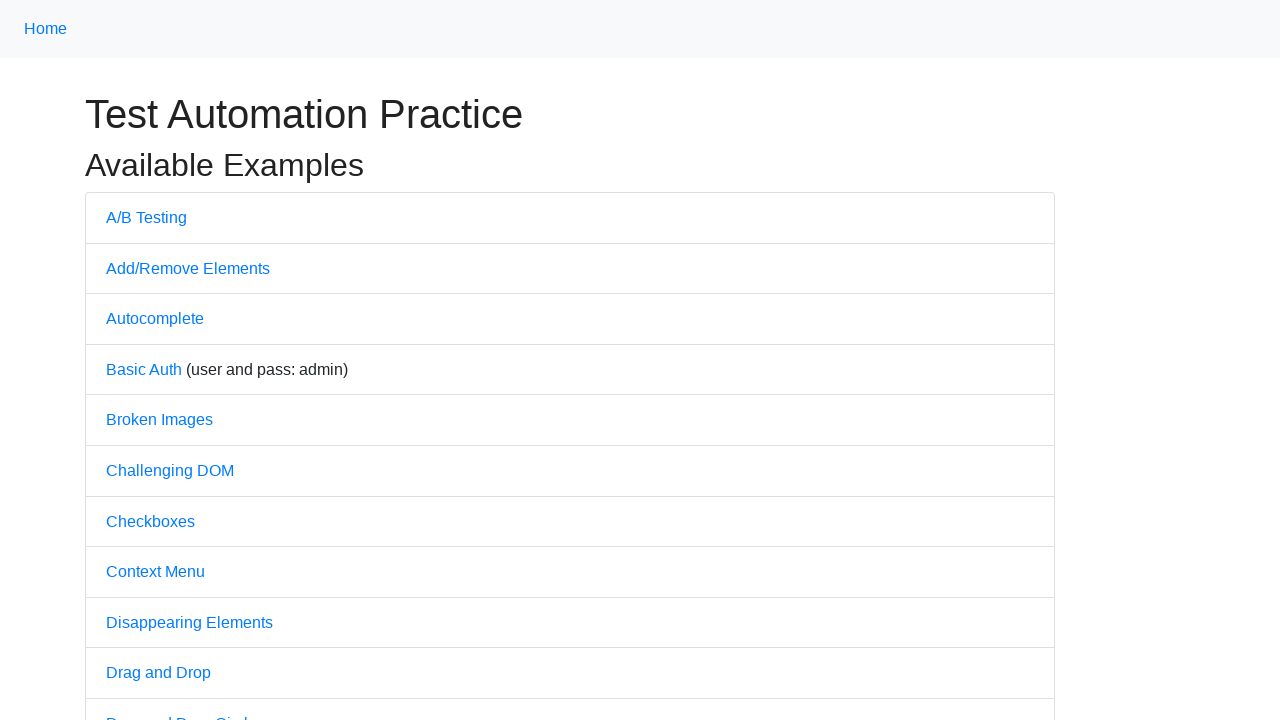

Clicked on Dropdown link to navigate to dropdown page at (143, 360) on internal:text="Dropdown"i
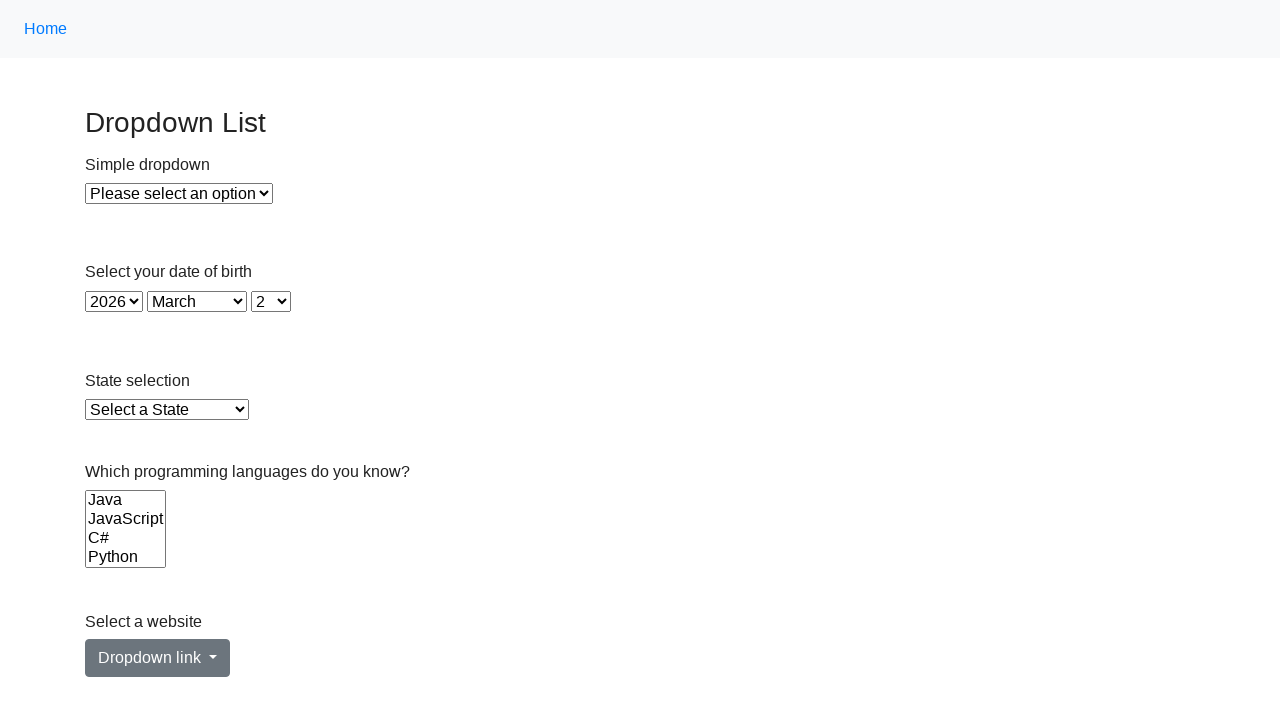

Selected second option from dropdown by index on xpath=//select[@id='dropdown']
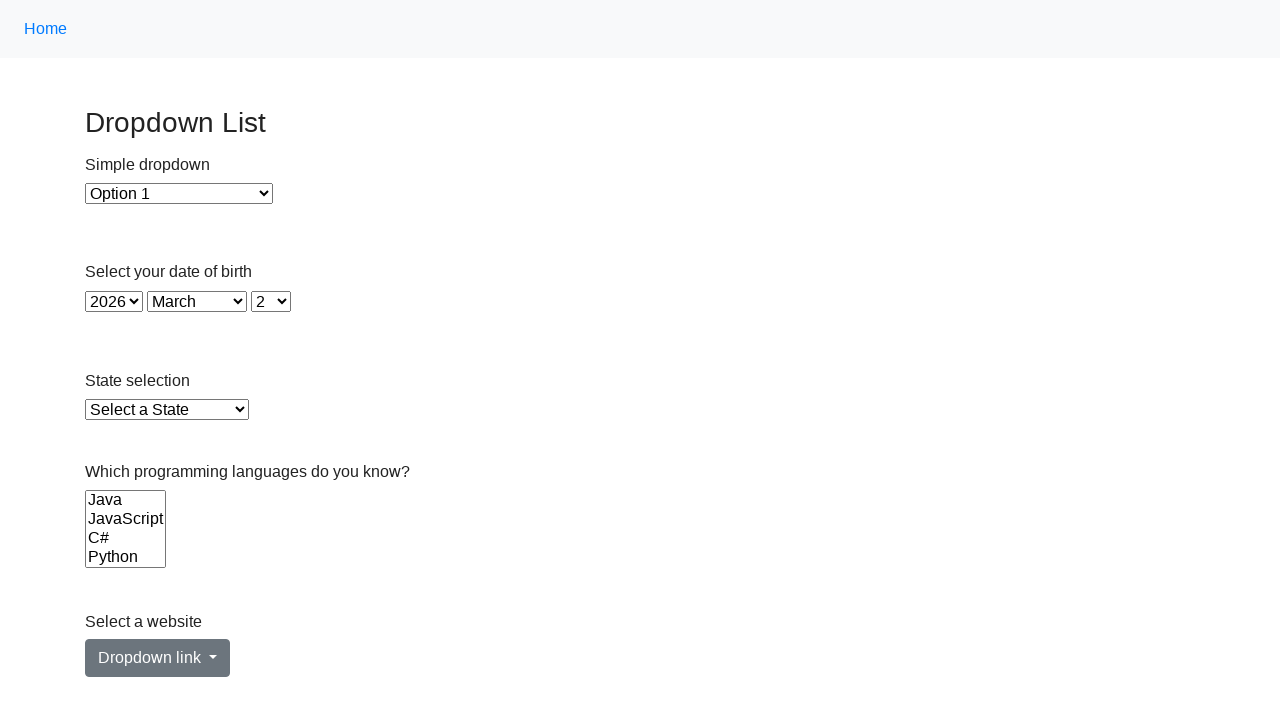

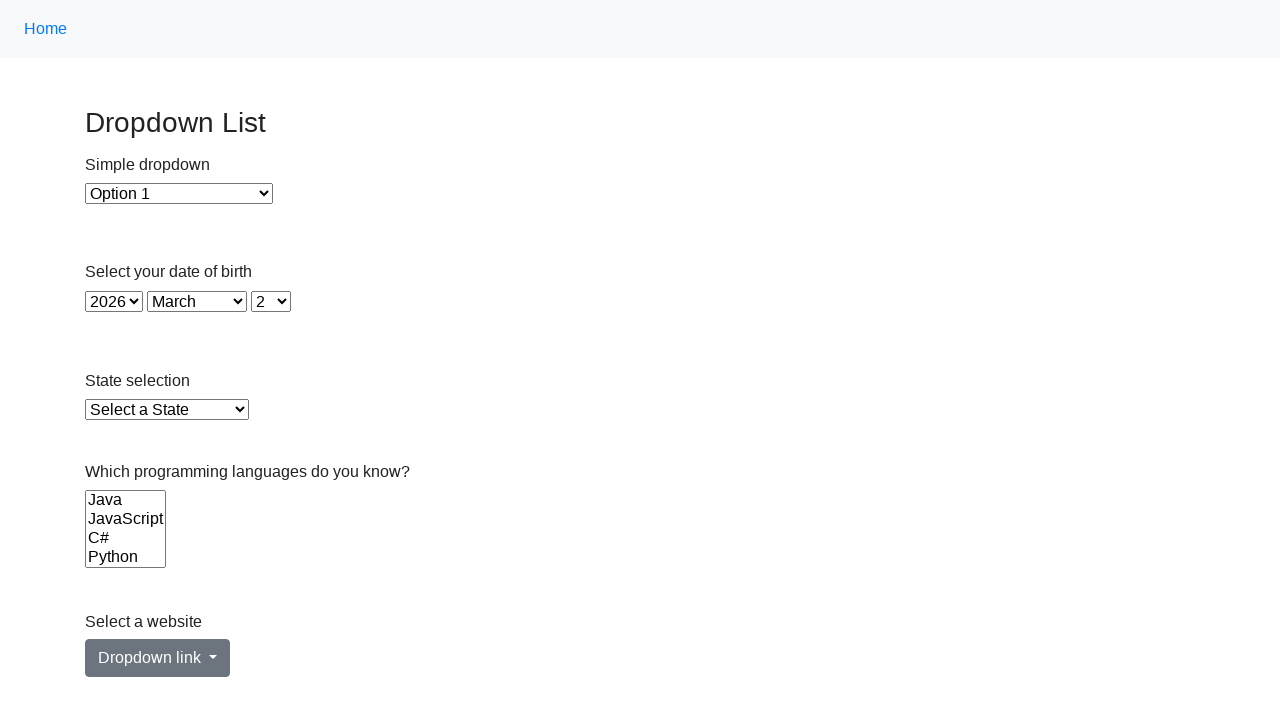